Verifies that the cursor is focused on the username field by default when the page loads

Starting URL: https://radlisowski.github.io/login.html

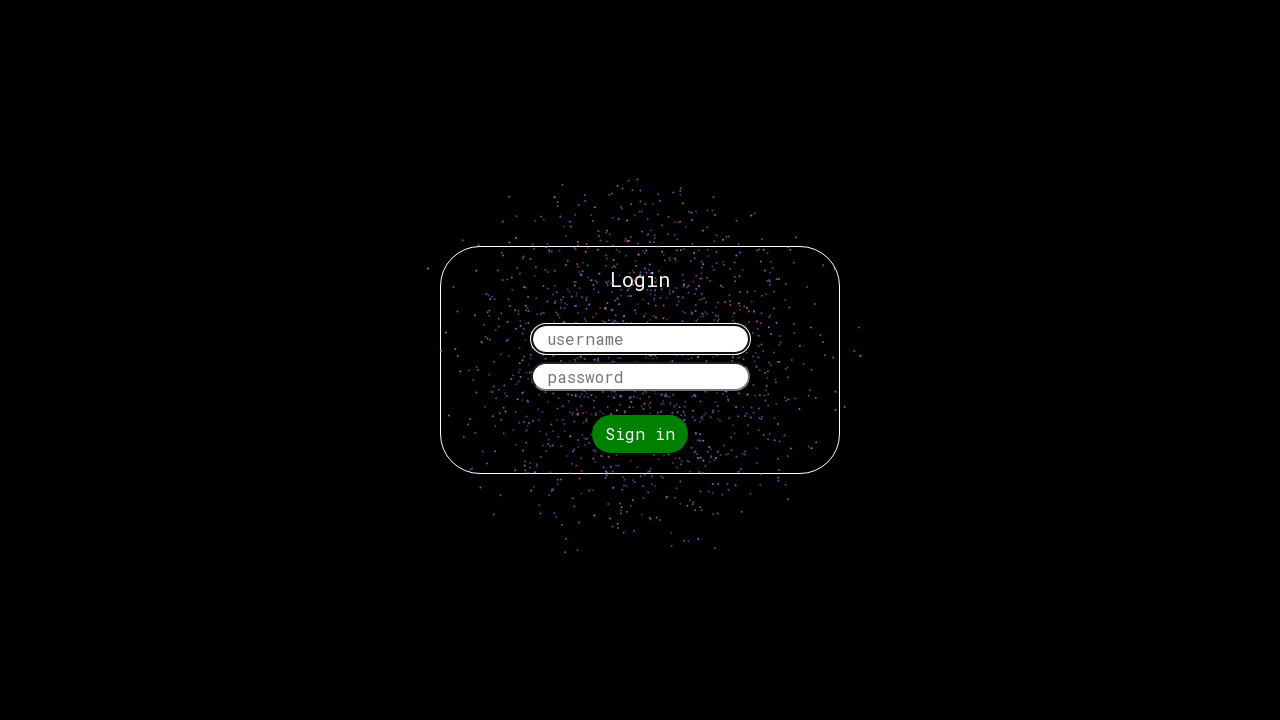

Waited 2 seconds for login page to load
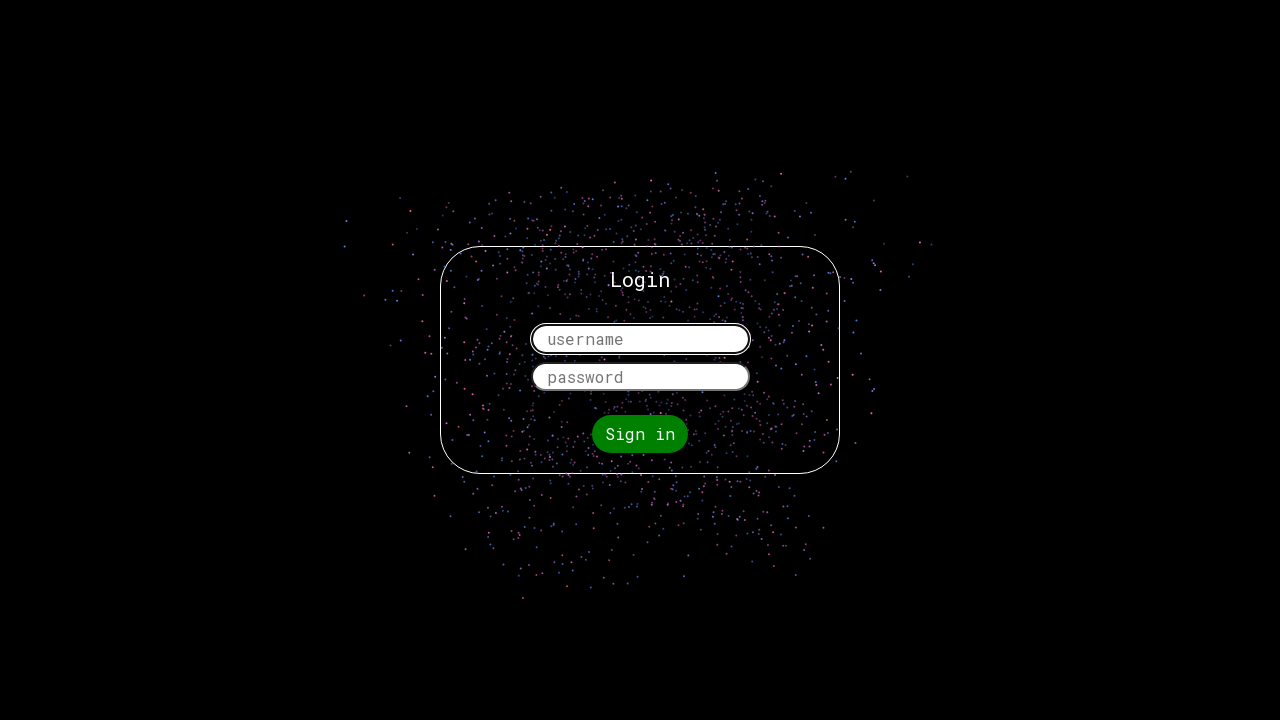

Typed 'focused' into the focused input element (username field) on input:focus
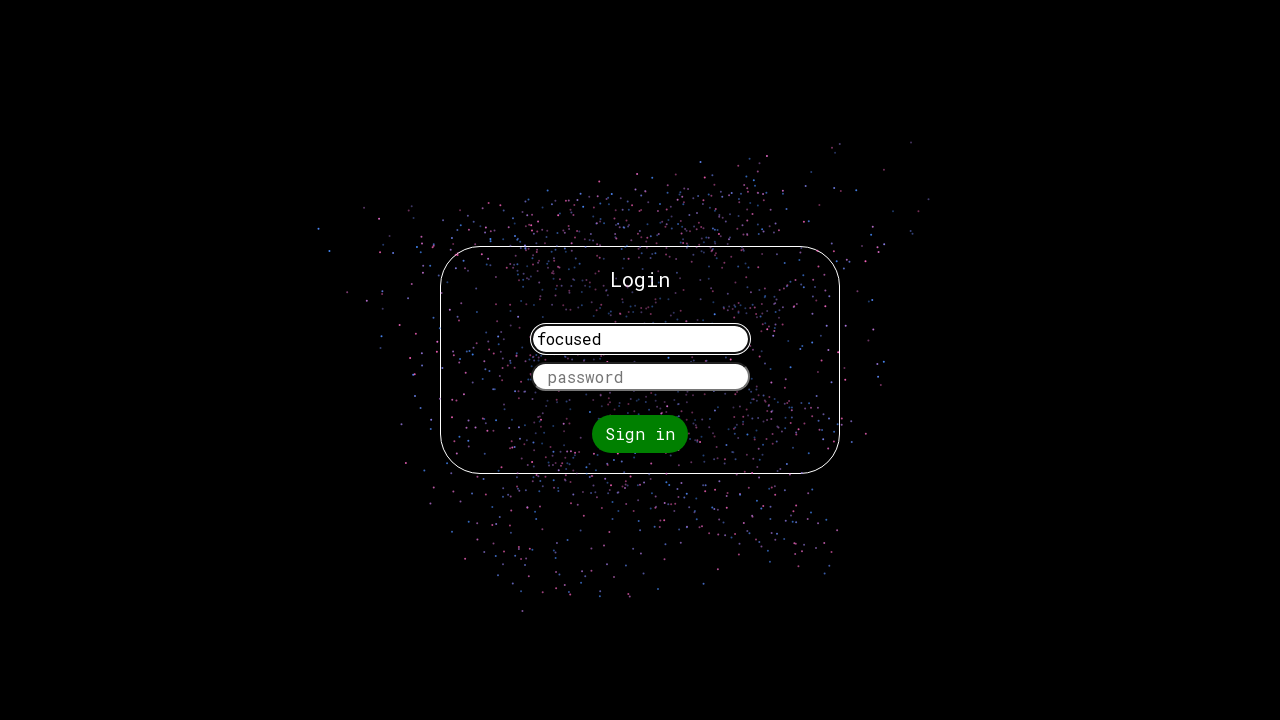

Retrieved text from username field
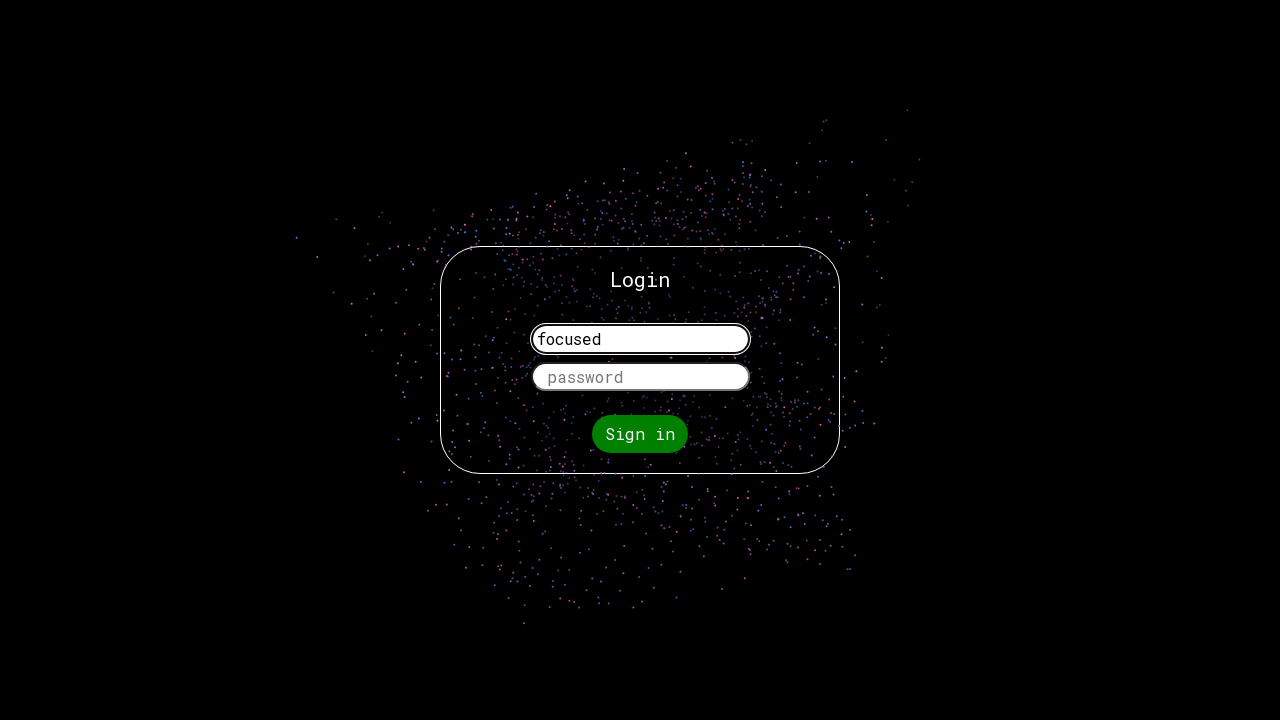

Verified that 'focused' text was entered in username field - cursor was on username field by default
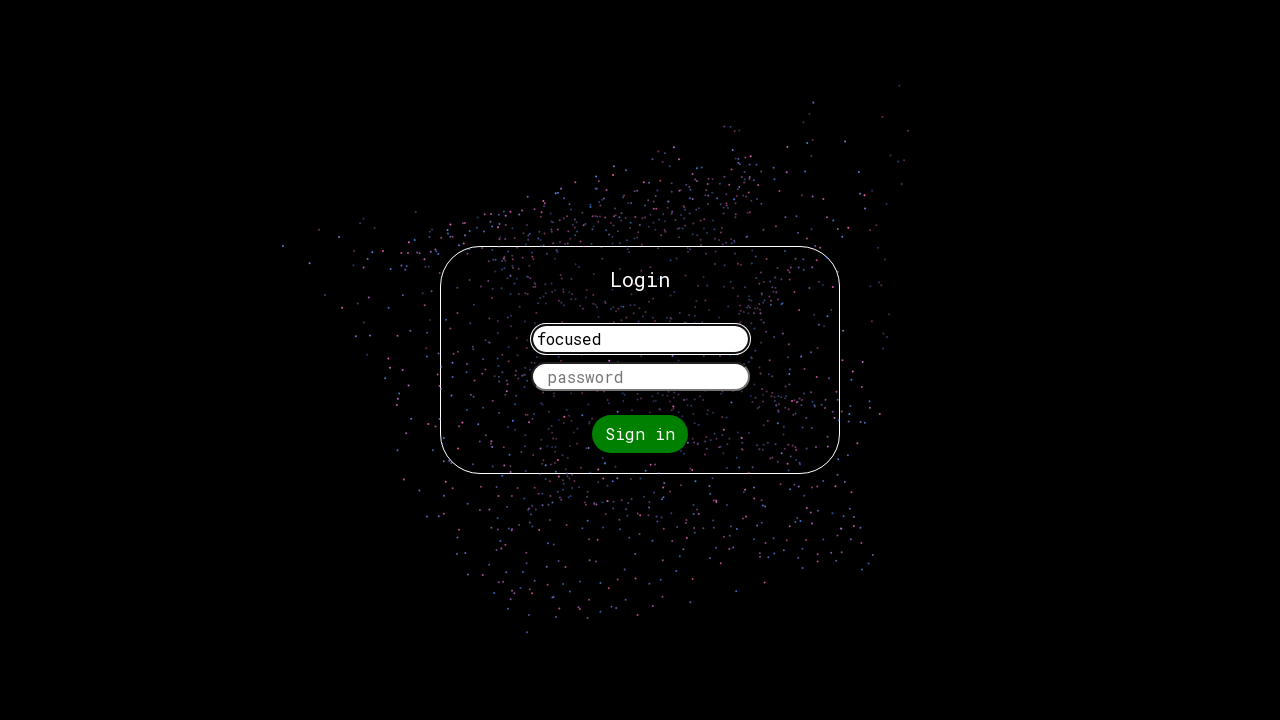

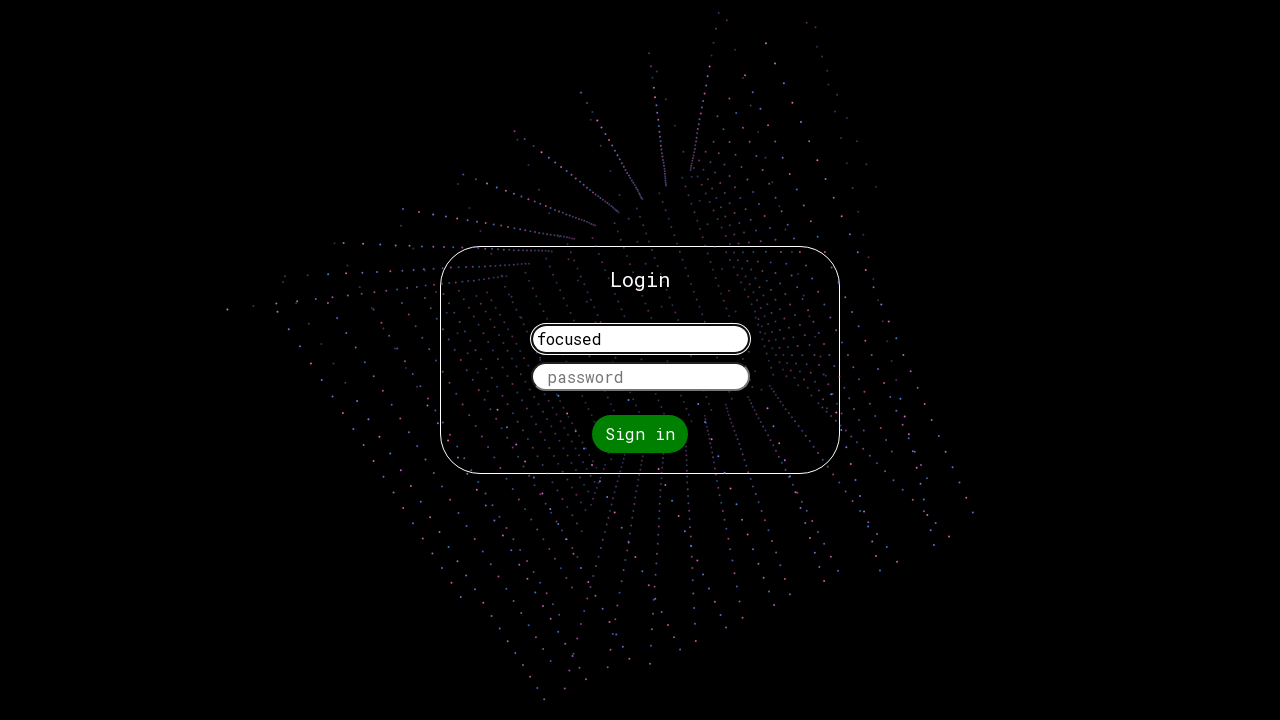